Tests the username field with mixed lowercase and uppercase characters, length greater than 20.

Starting URL: https://buggy.justtestit.org/register

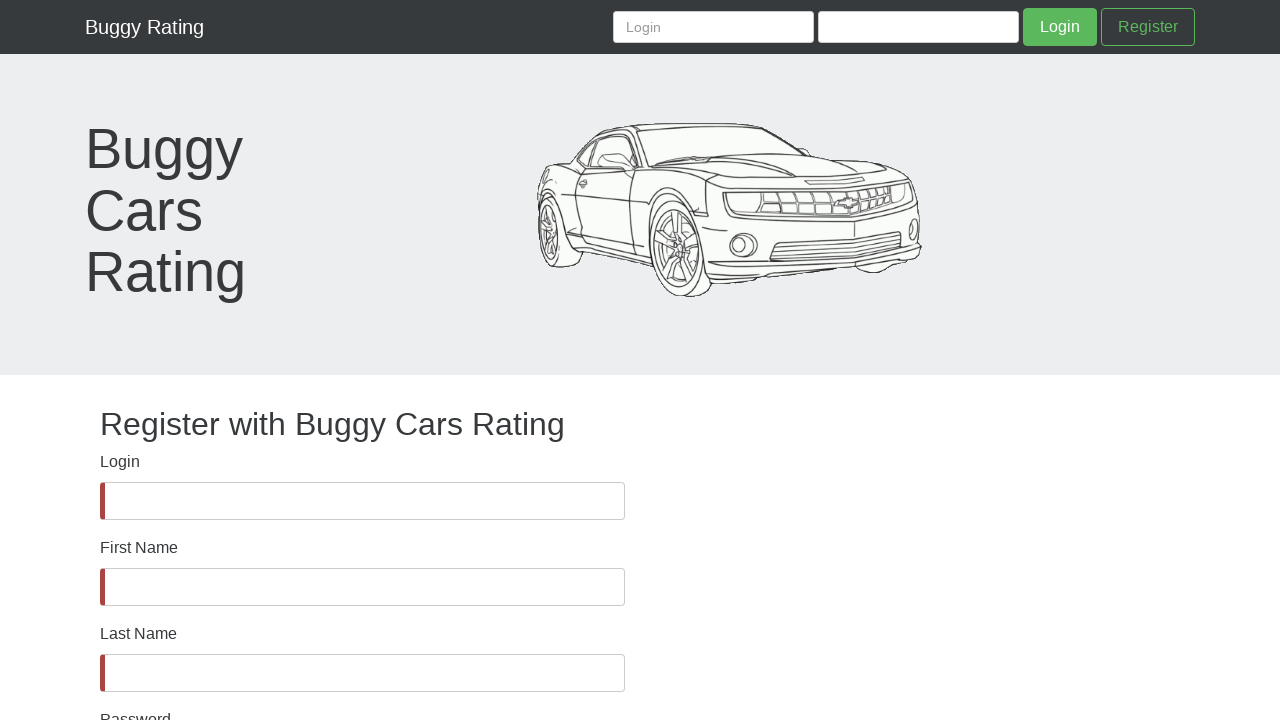

Waited for username field to be visible
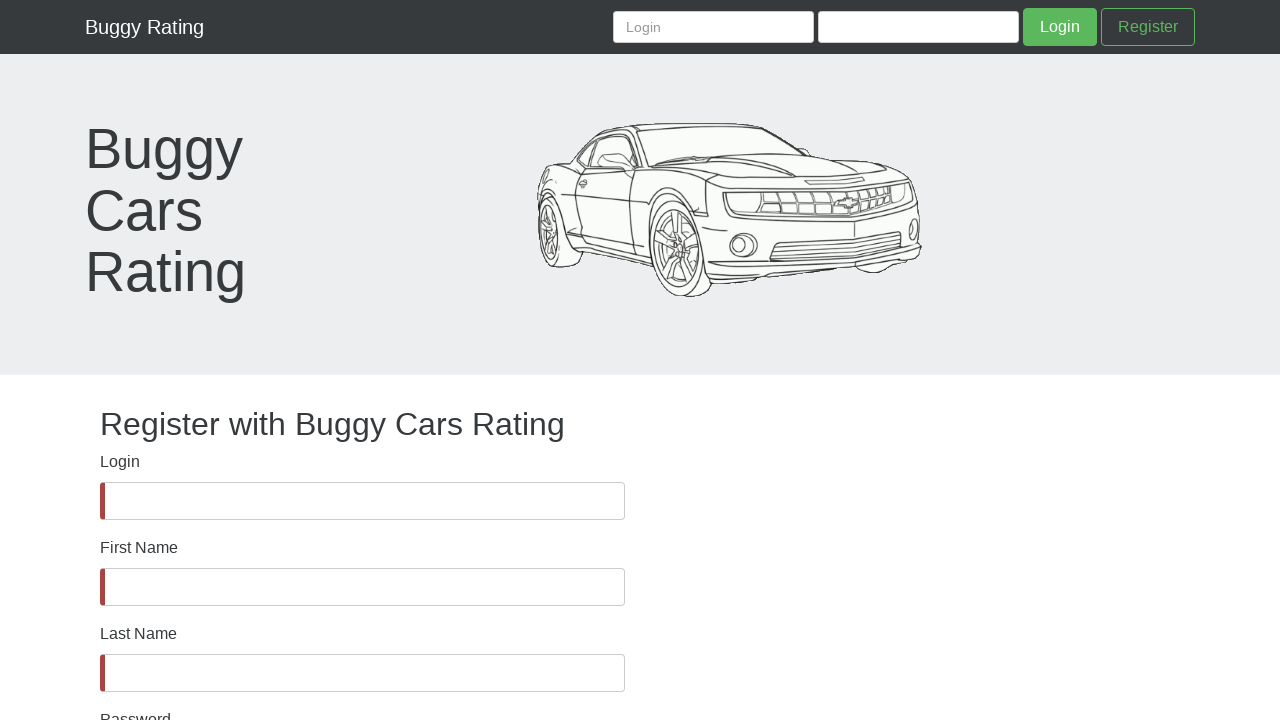

Verified username field is visible
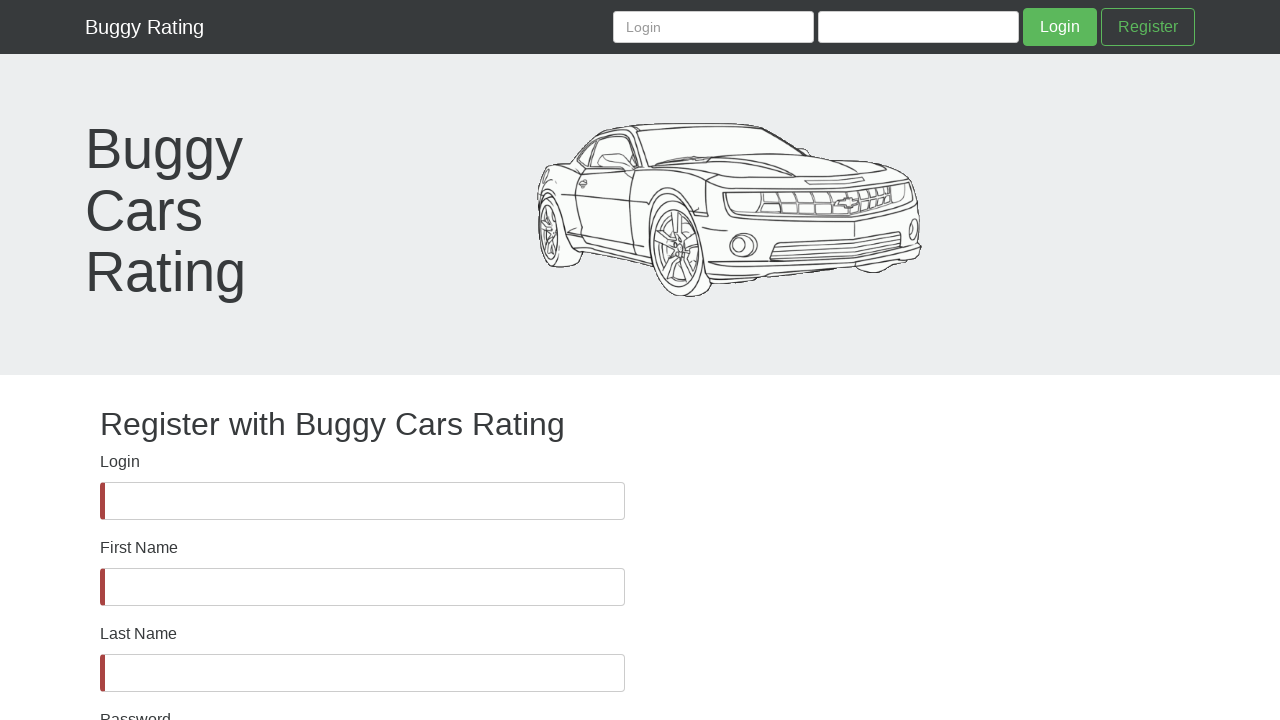

Filled username field with mixed case characters (26+ chars): 'hiuhfuihhfihfuriJNRFCRJFIRJFIRJFJRFIJROIFJRIOFJ' on #username
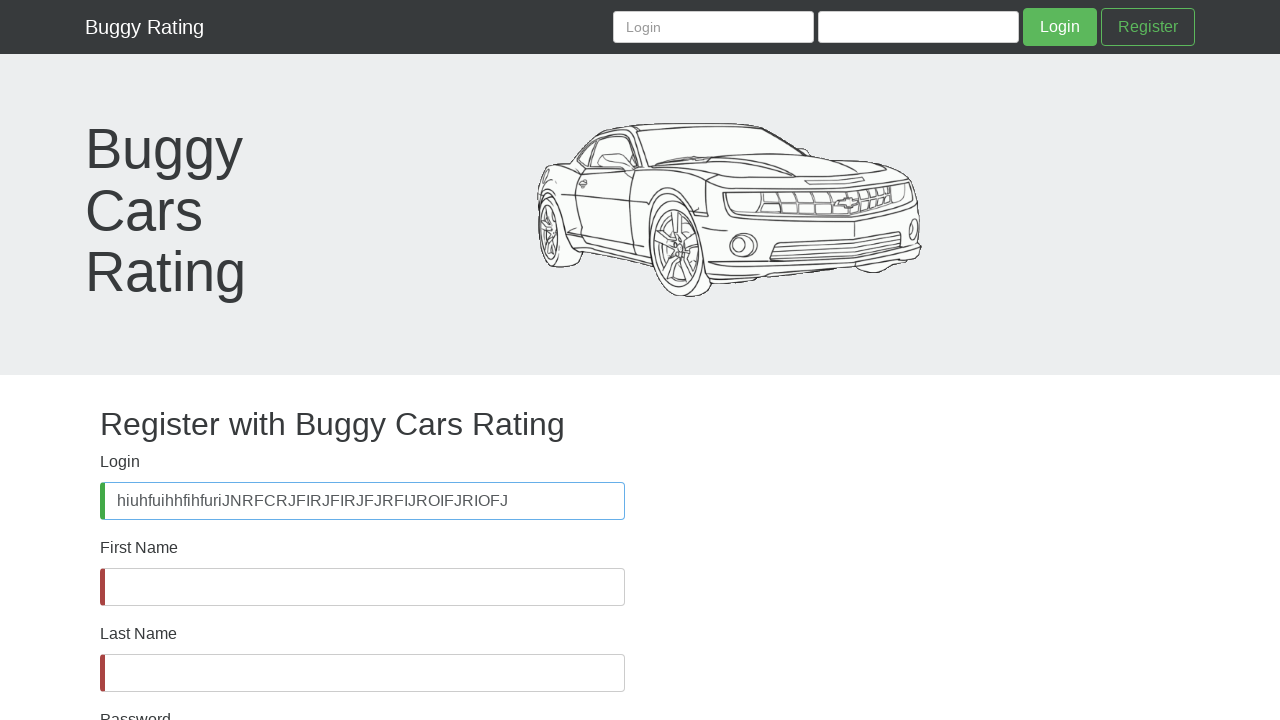

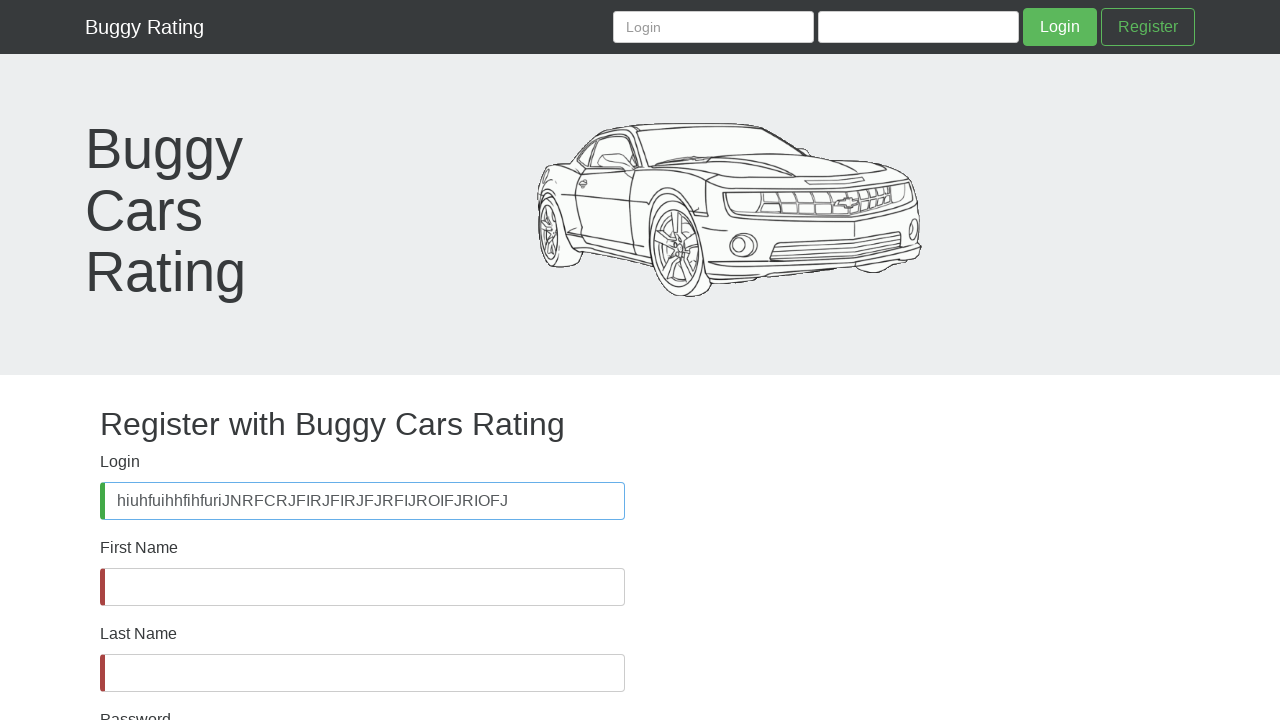